Tests drag and drop functionality on the jQuery UI droppable demo page by dragging an element and dropping it onto a target area

Starting URL: https://jqueryui.com/droppable/

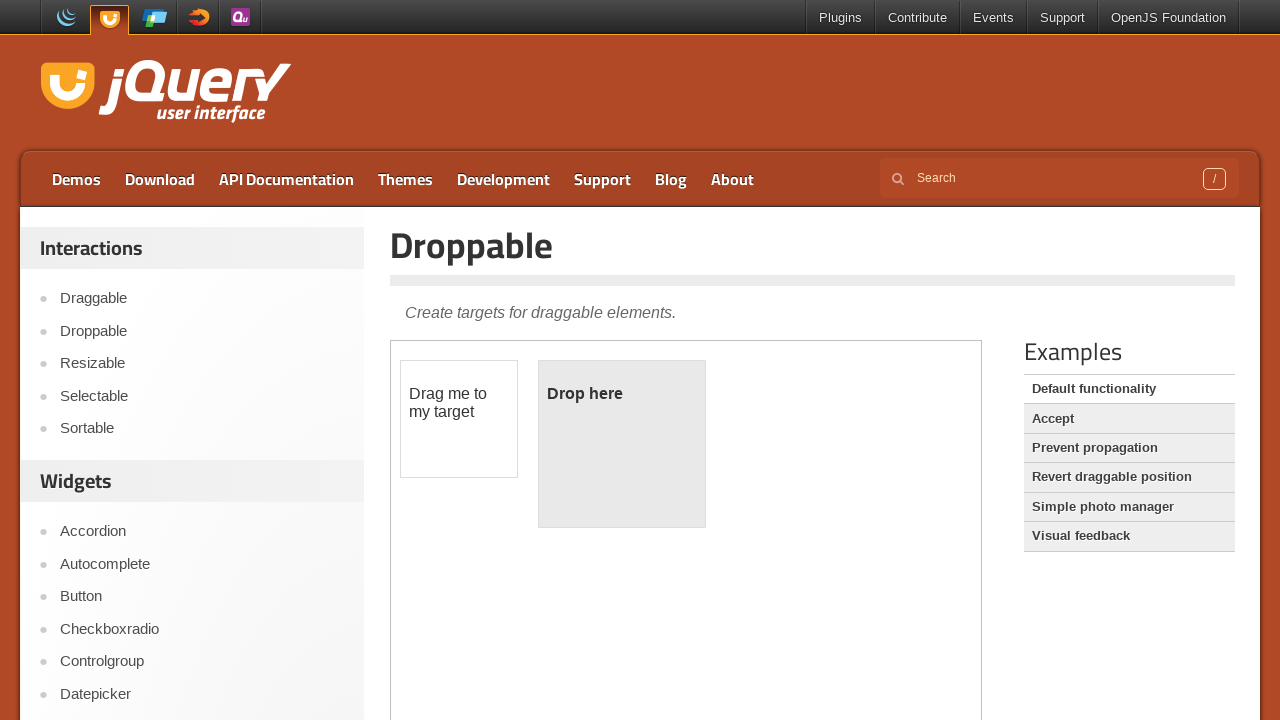

Located the iframe containing the drag and drop demo
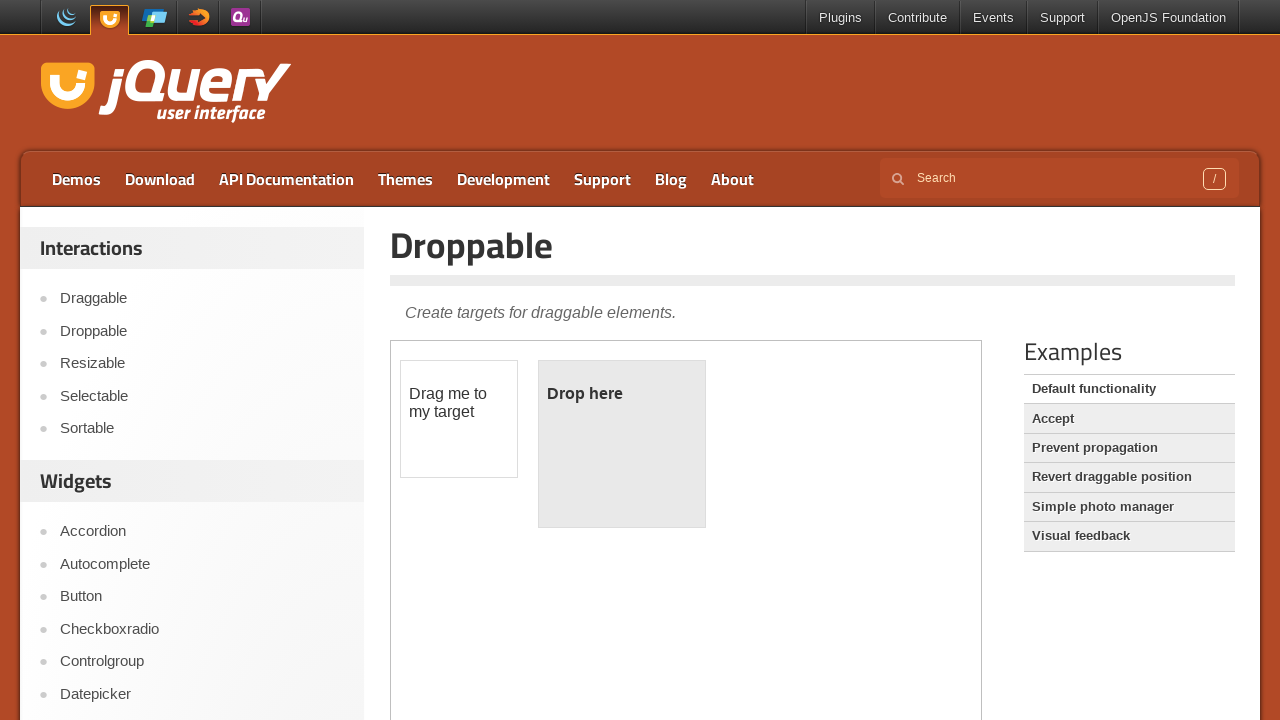

Located the draggable element with ID 'draggable'
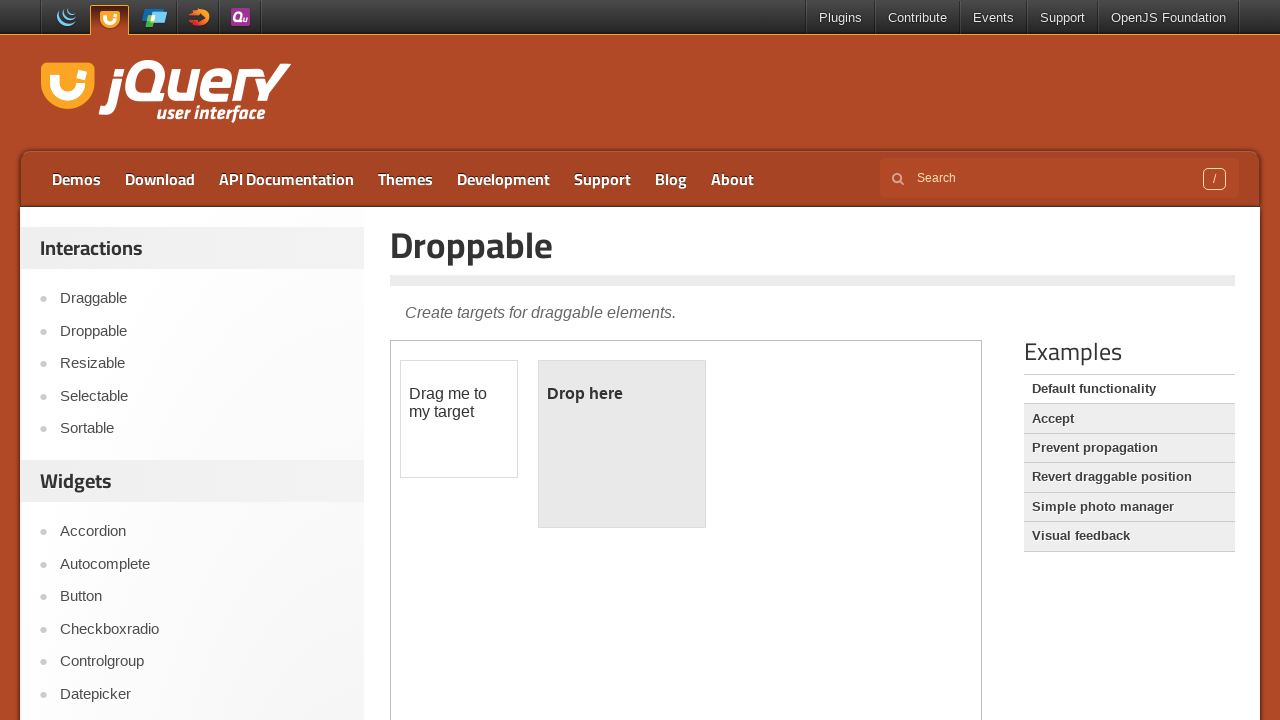

Located the droppable target element with ID 'droppable'
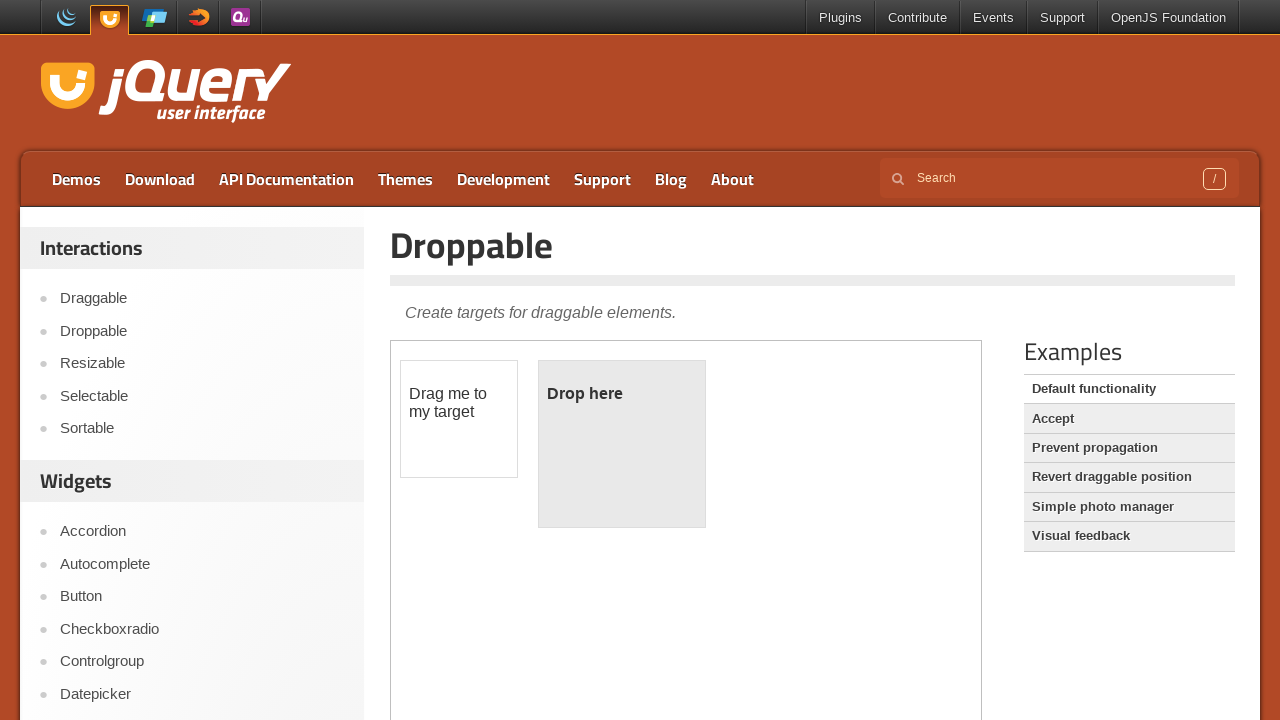

Successfully dragged the draggable element onto the droppable target at (622, 444)
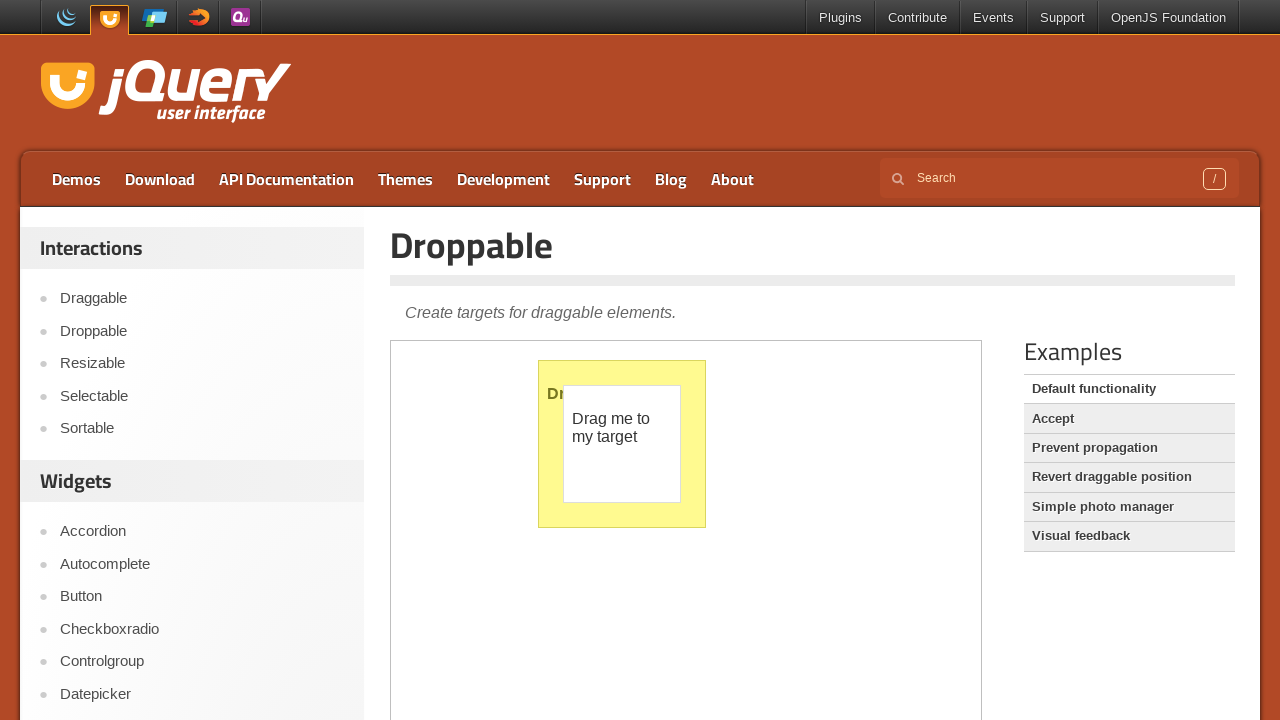

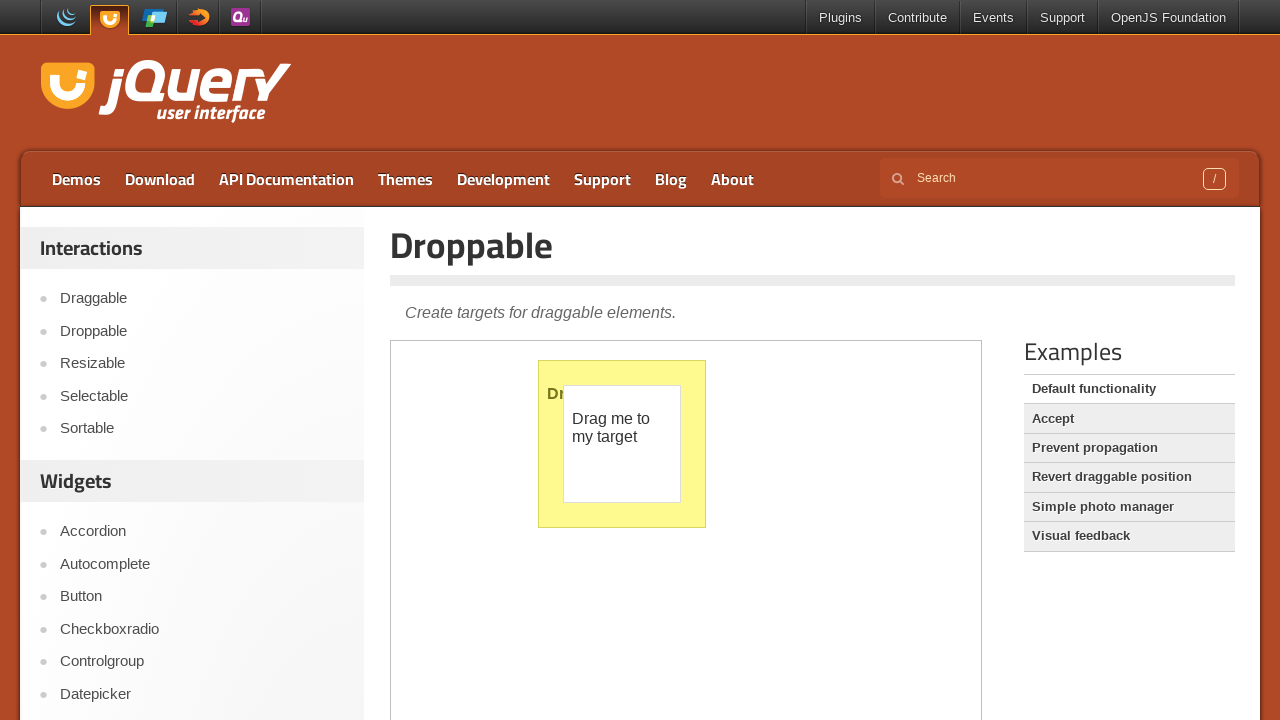